Tests the add/remove elements functionality on Herokuapp by clicking the Add Element button and verifying a new element appears

Starting URL: https://the-internet.herokuapp.com/

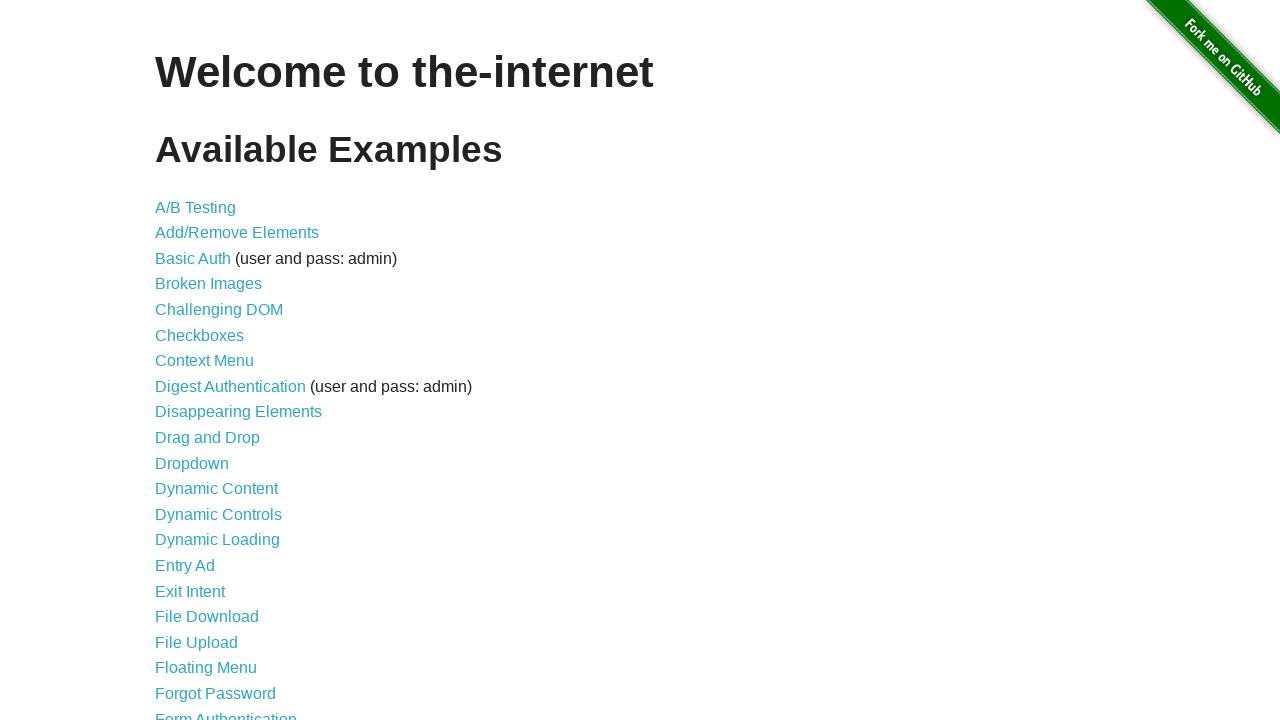

Clicked on the Add/Remove Elements link at (237, 233) on a[href='/add_remove_elements/']
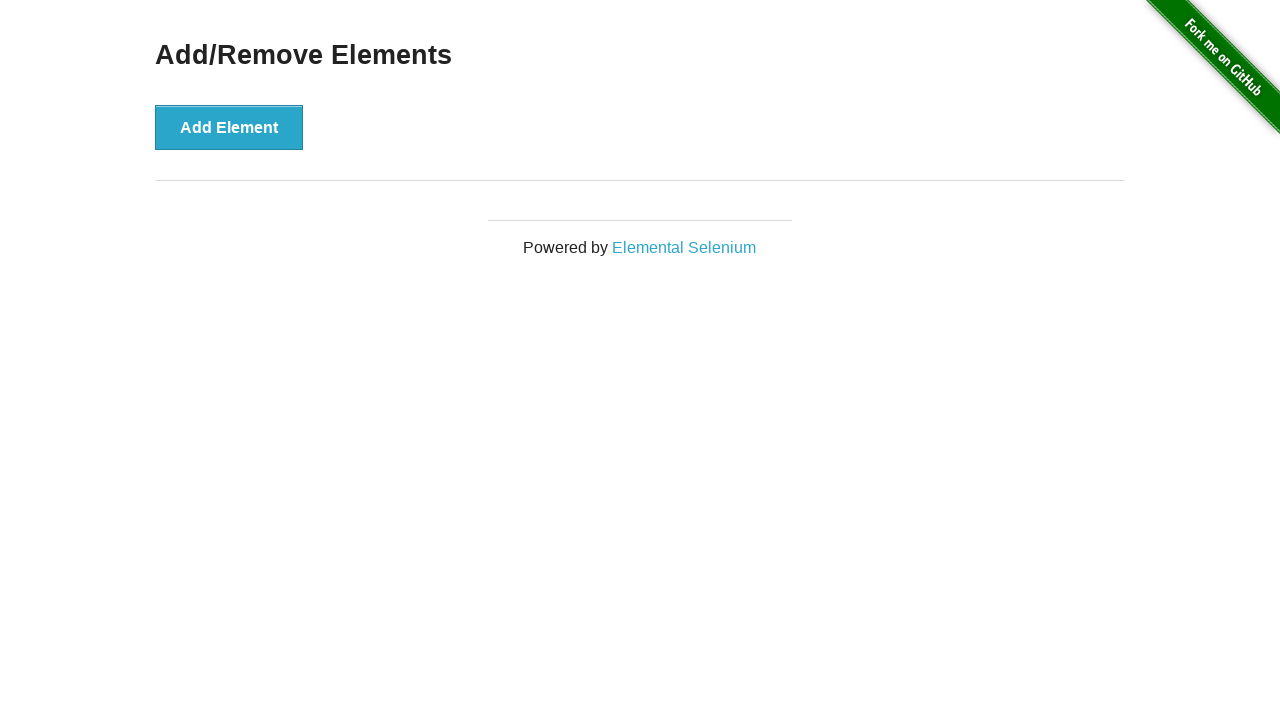

Clicked the Add Element button at (229, 127) on button[onclick='addElement()']
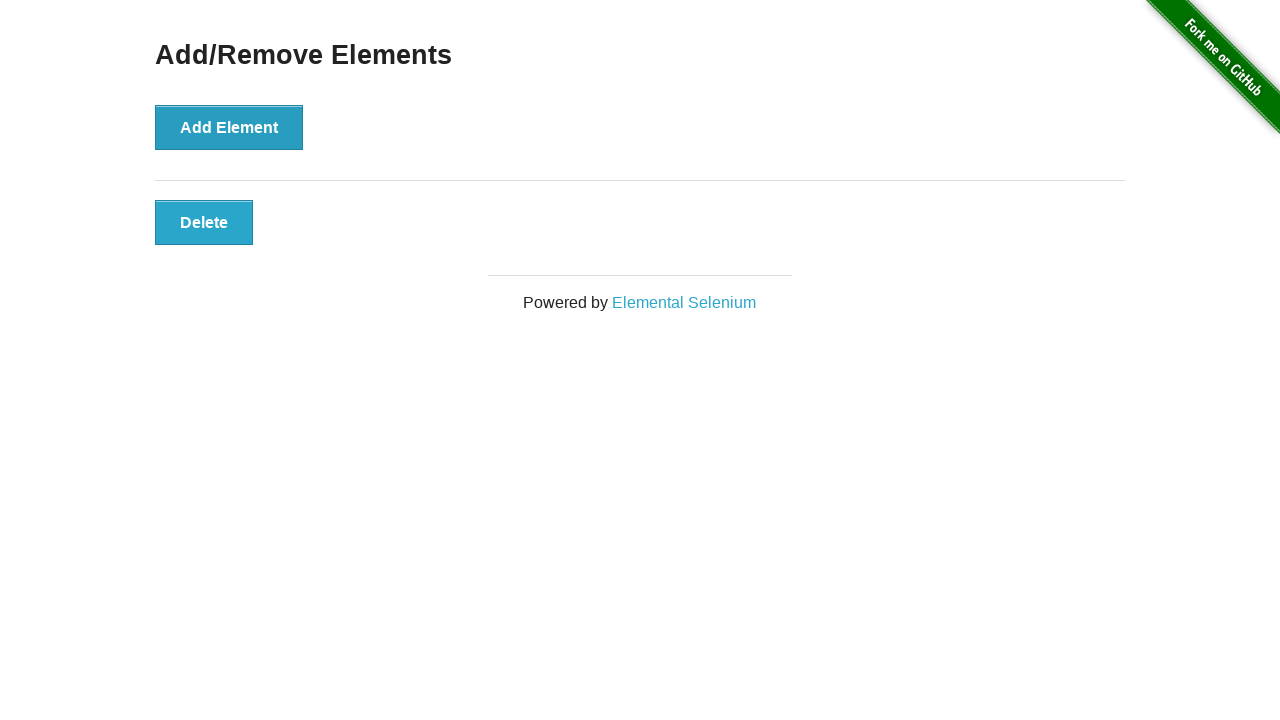

Verified that a new element was added and is displayed
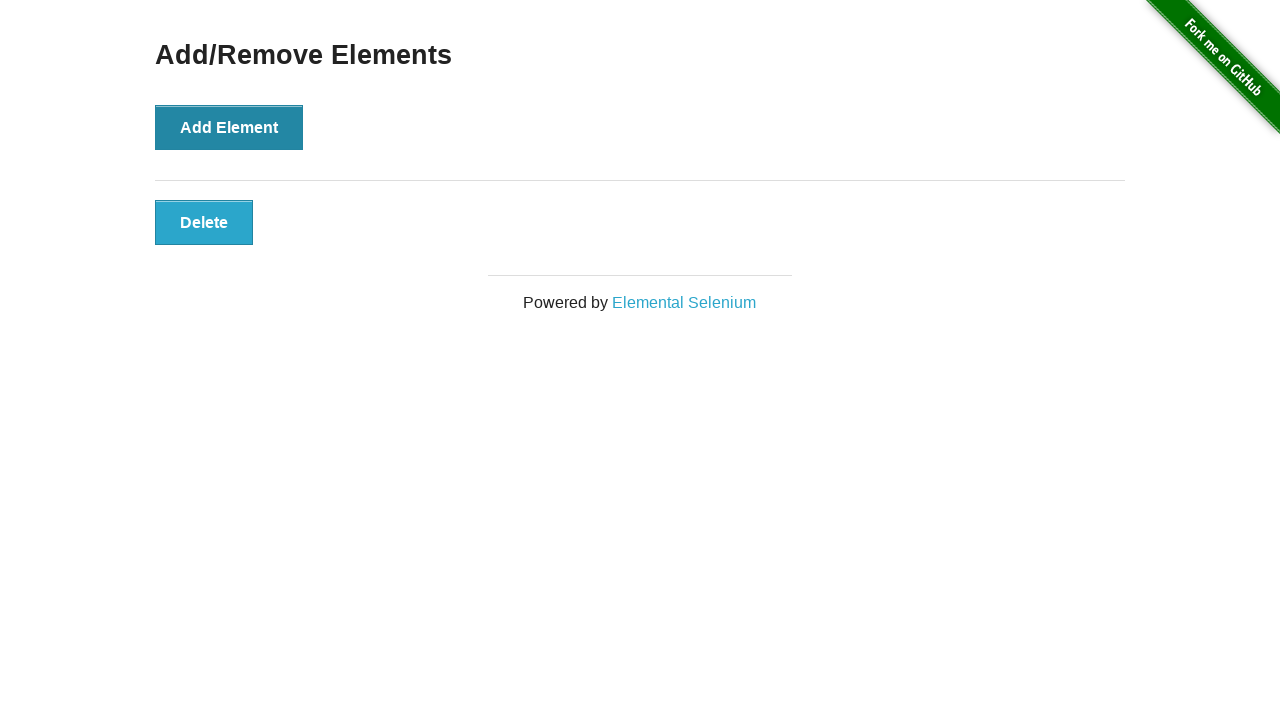

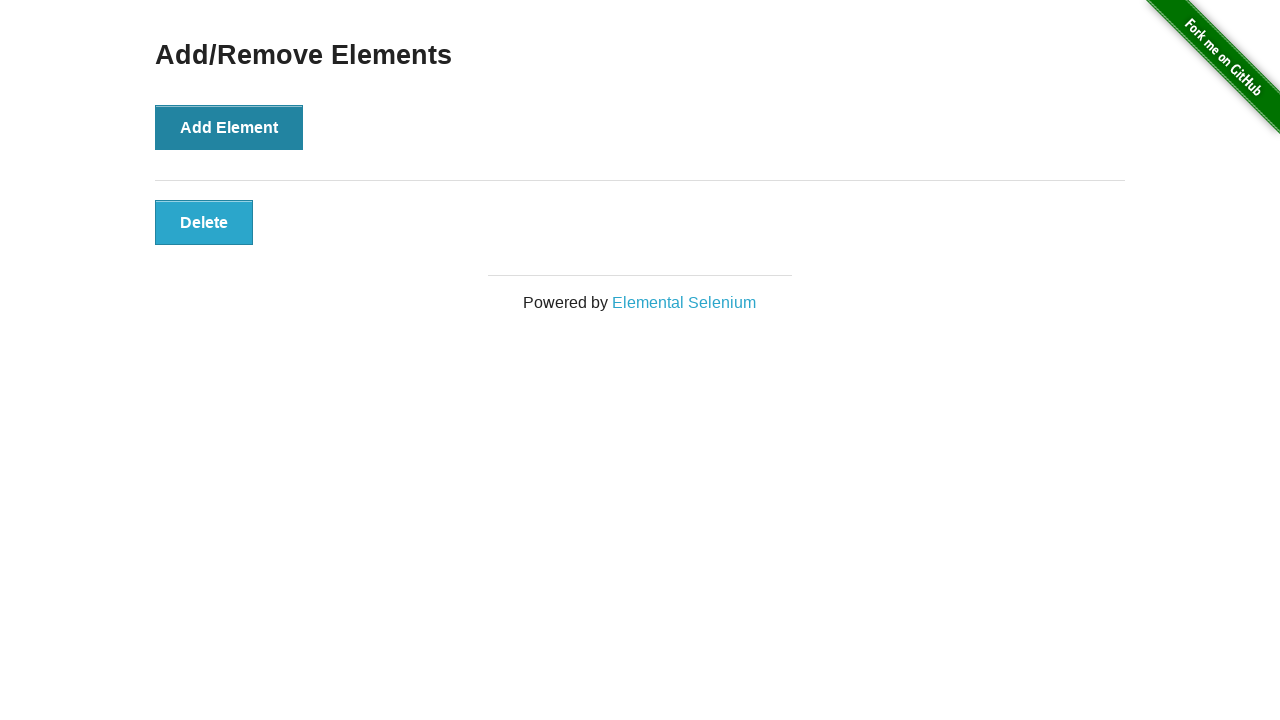